Tests adding specific grocery items (Broccoli, Beans, Musk Melon, Potato) to a shopping cart by finding products by name and clicking their add-to-cart buttons

Starting URL: https://rahulshettyacademy.com/seleniumPractise/

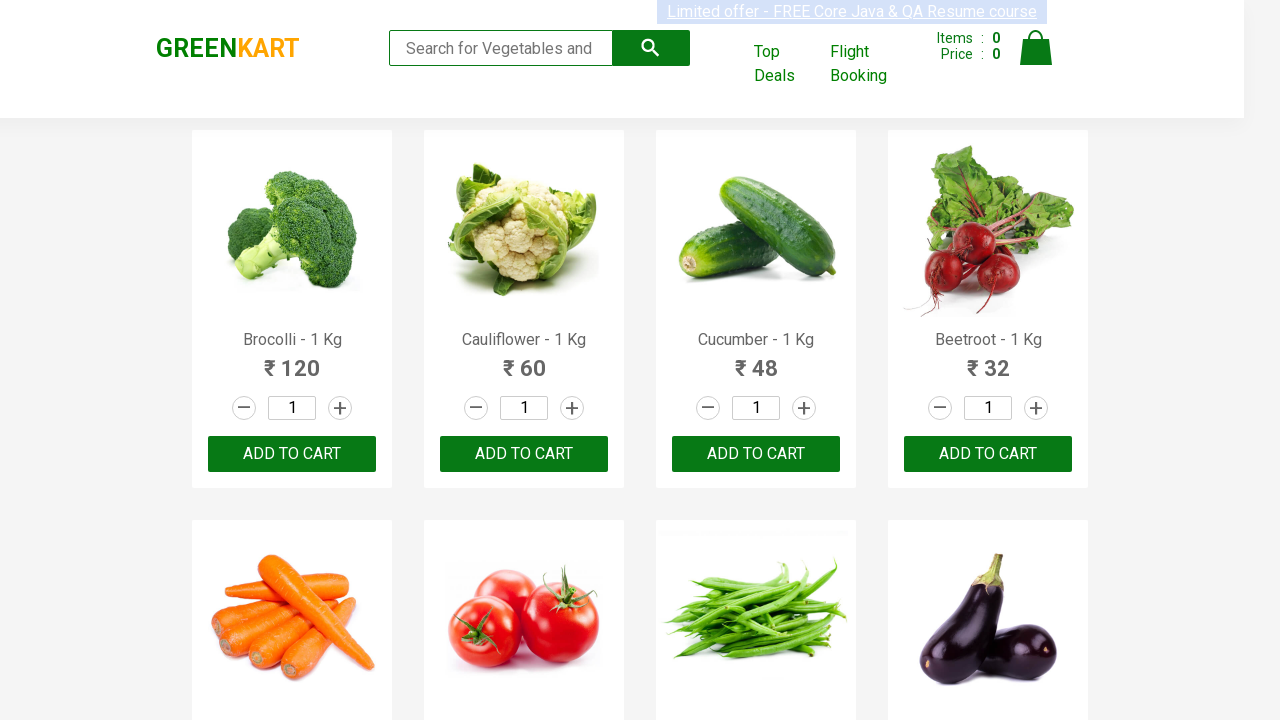

Waited for product names to load on page
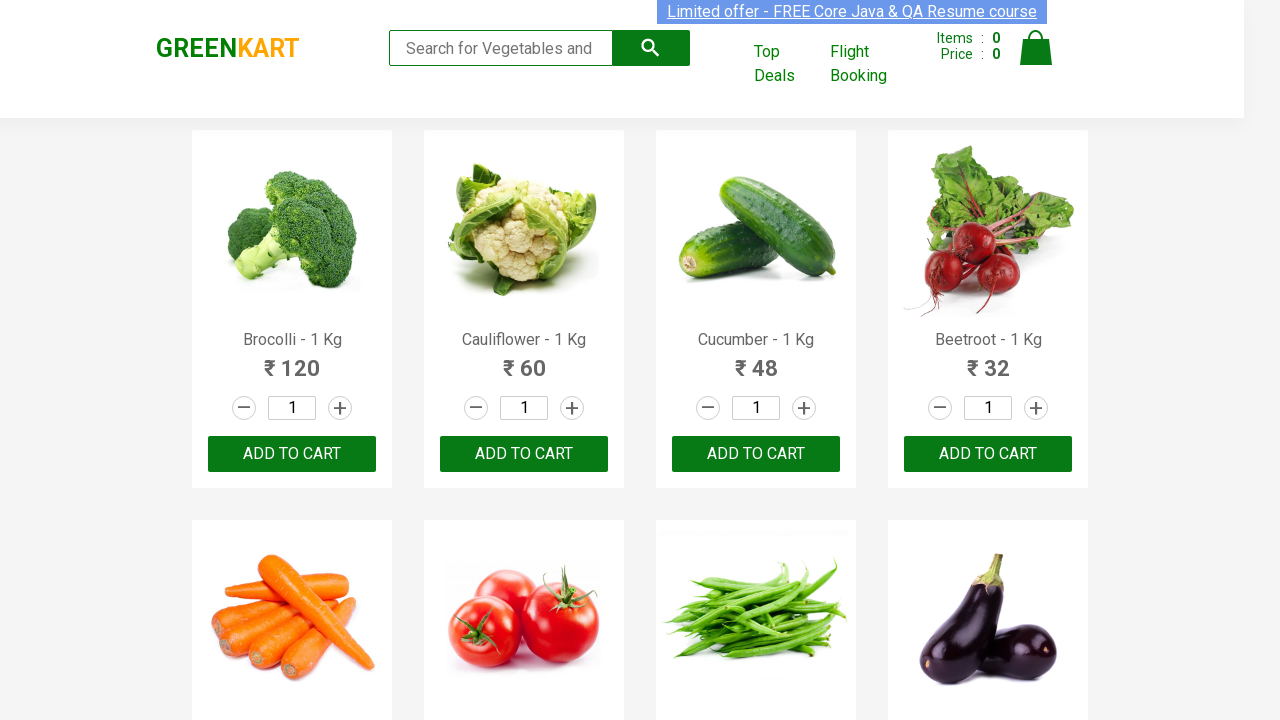

Retrieved all product elements from page
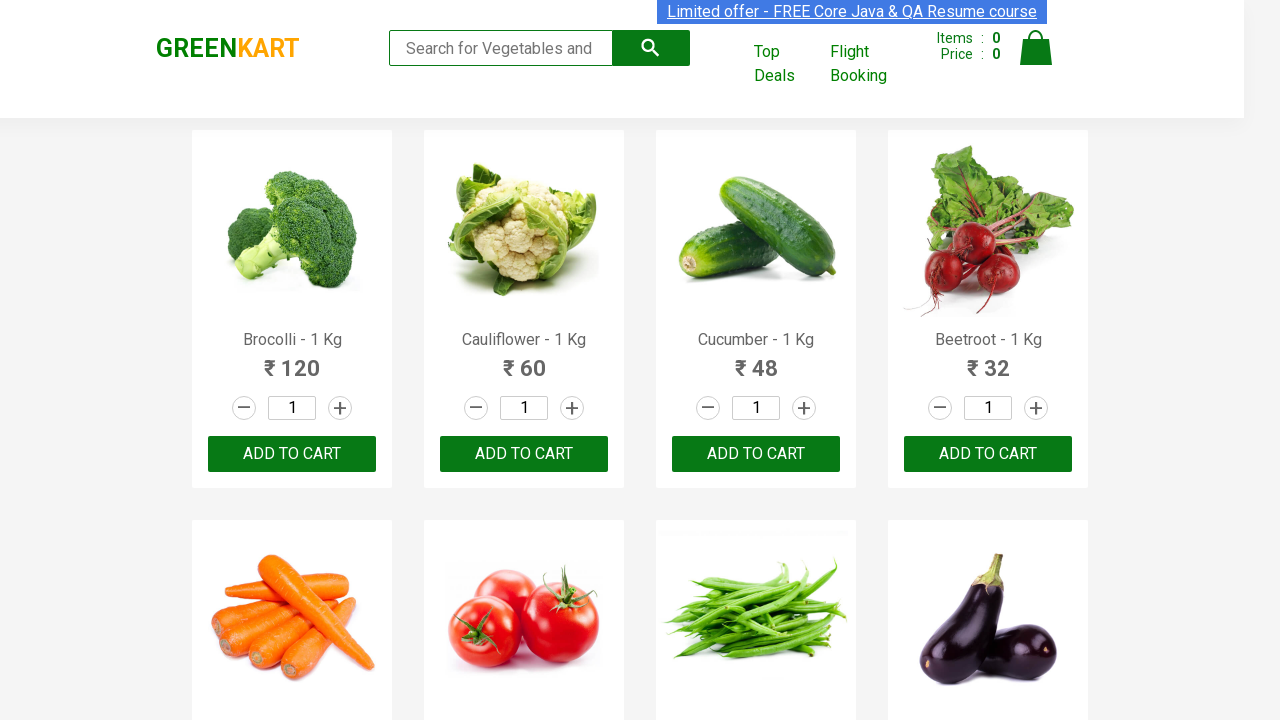

Clicked add-to-cart button for Brocolli at (292, 454) on xpath=//div[@class='product-action']/button >> nth=0
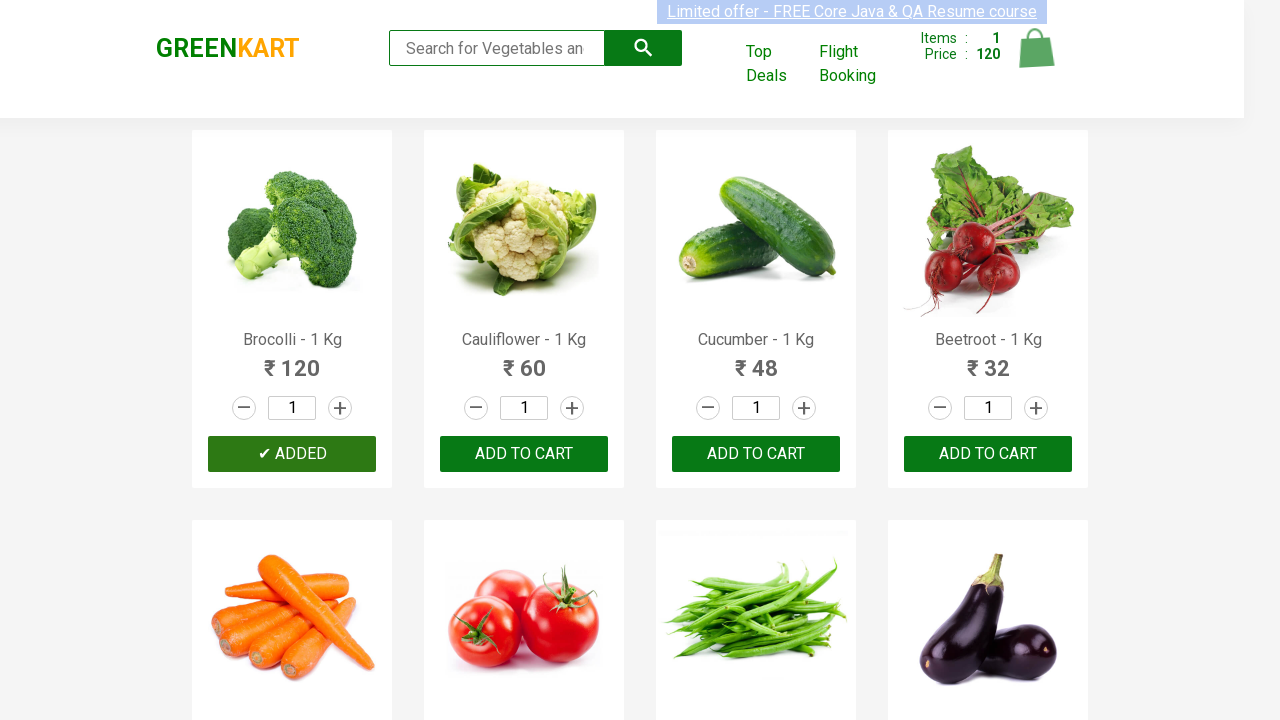

Clicked add-to-cart button for Beans at (756, 360) on xpath=//div[@class='product-action']/button >> nth=6
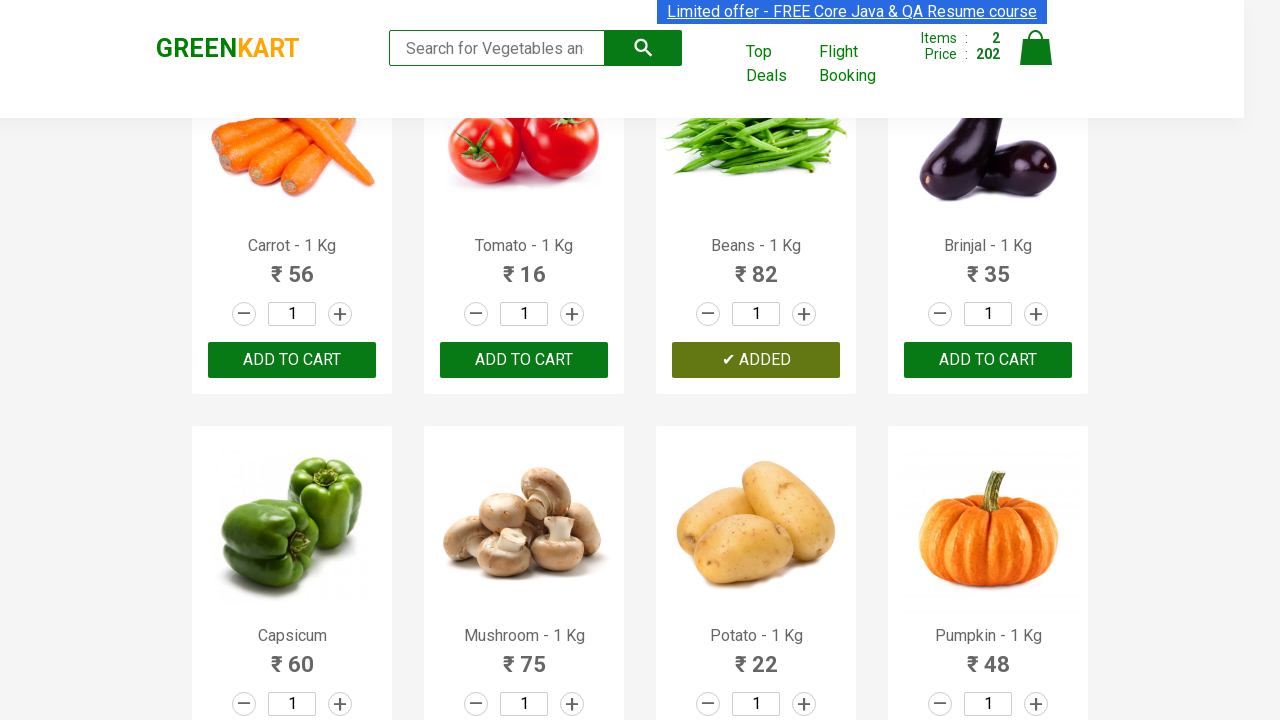

Clicked add-to-cart button for Potato at (756, 360) on xpath=//div[@class='product-action']/button >> nth=10
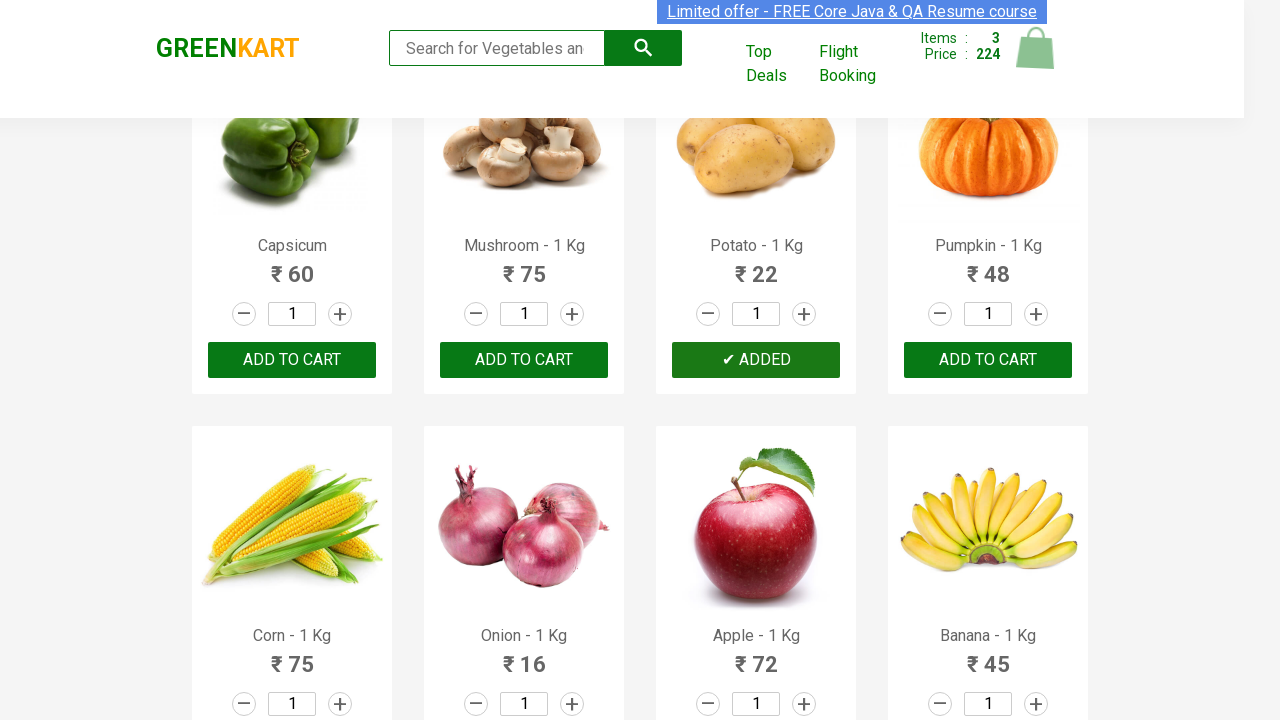

Clicked add-to-cart button for Musk Melon at (756, 360) on xpath=//div[@class='product-action']/button >> nth=18
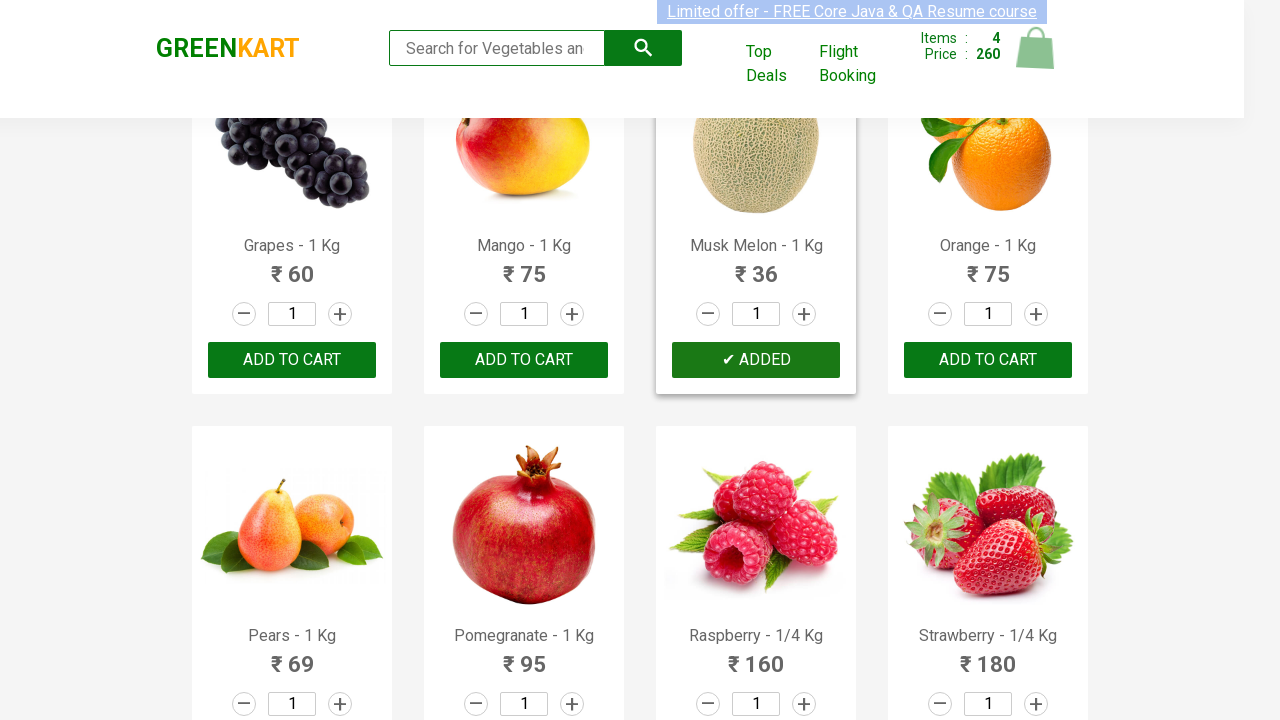

Successfully added all 4 items to cart: ['Brocolli', 'Beans', 'Musk Melon', 'Potato']
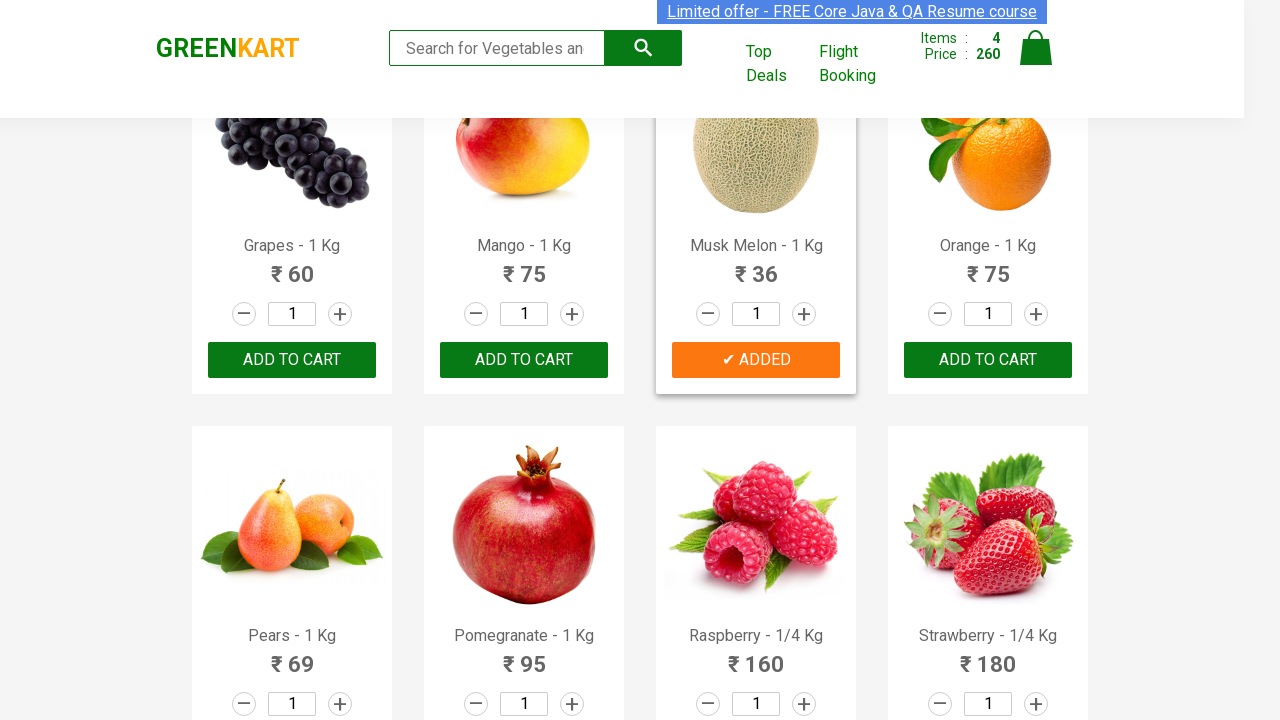

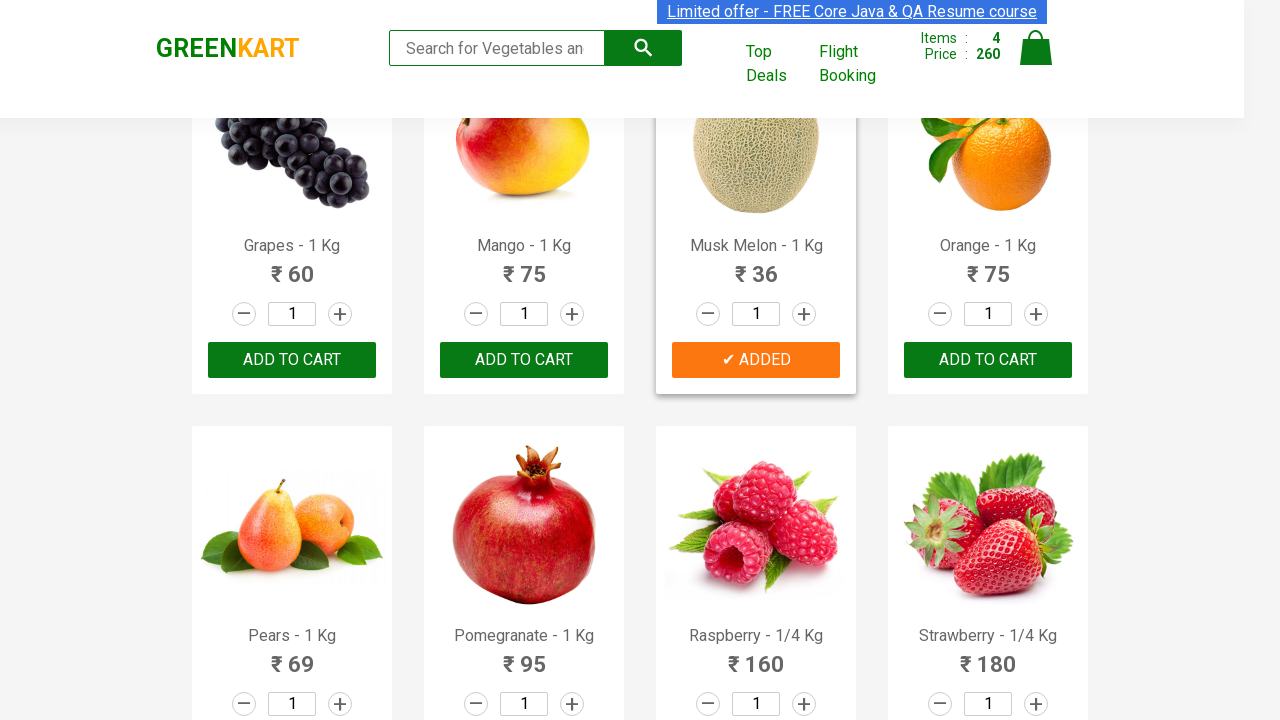